Navigates to the AUEMS application and verifies the page title contains "Login"

Starting URL: https://auems1.netlify.app/

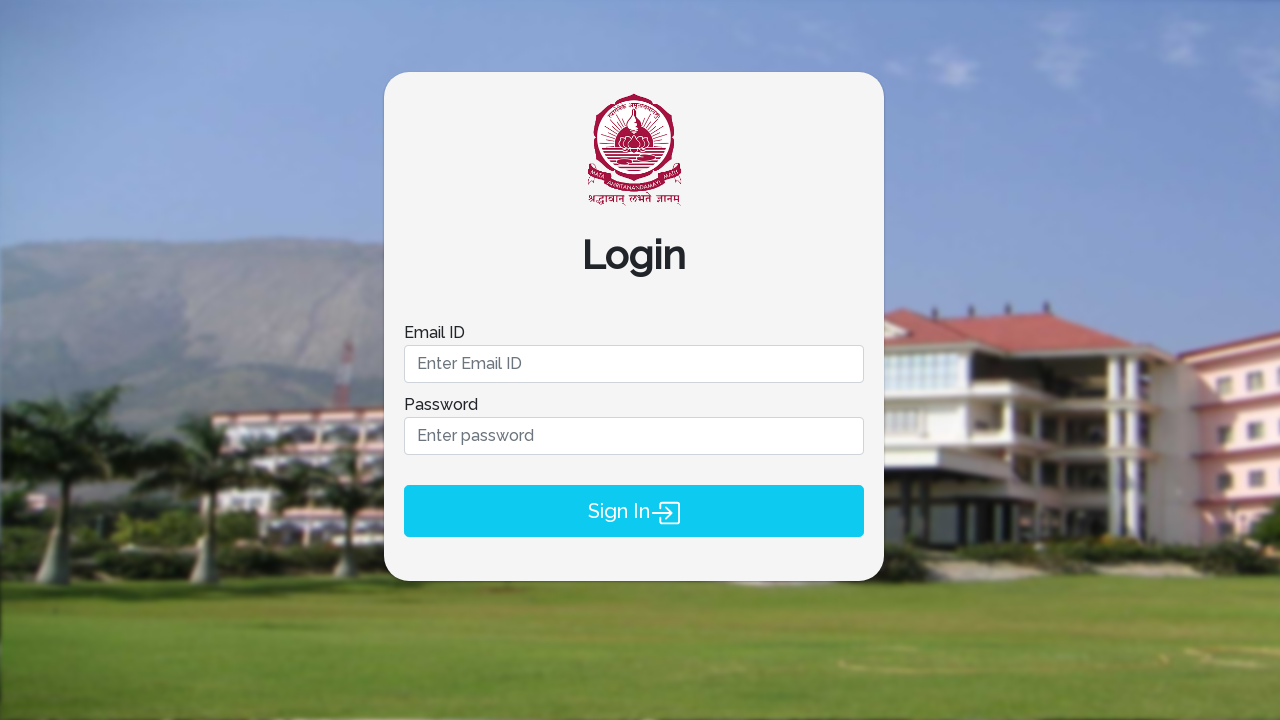

Navigated to AUEMS application at https://auems1.netlify.app/
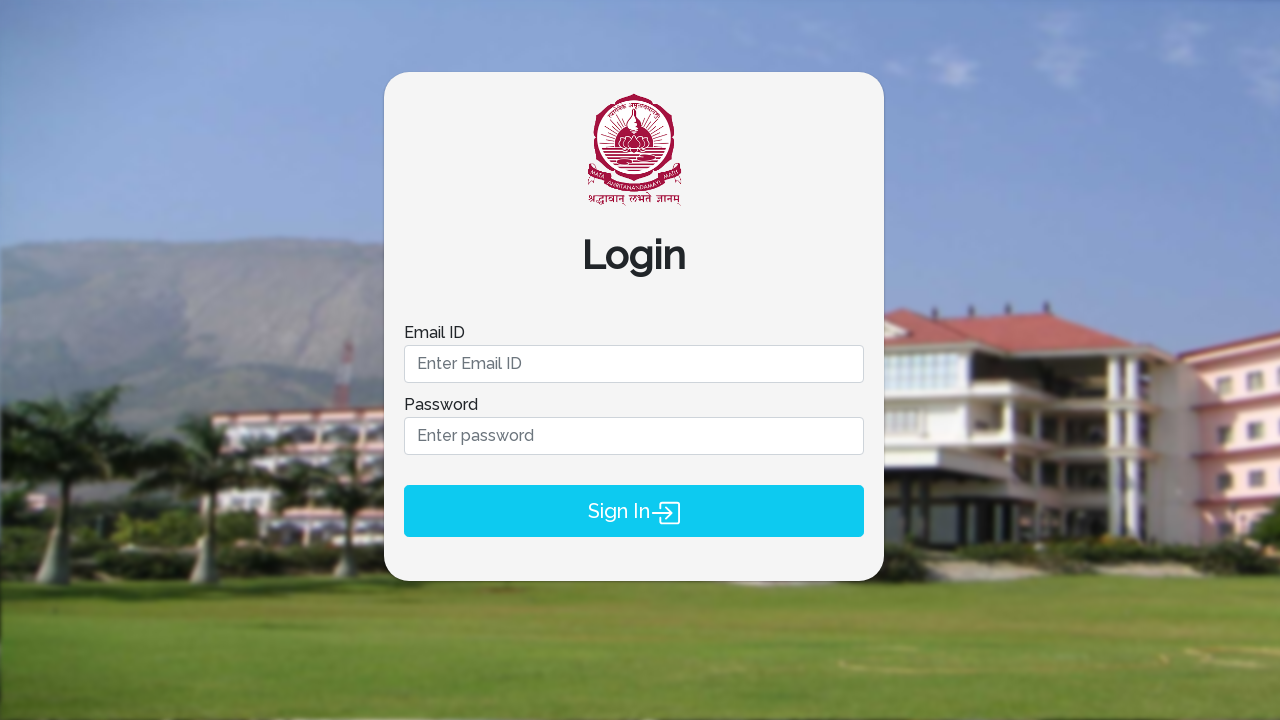

Page fully loaded (DOM content ready)
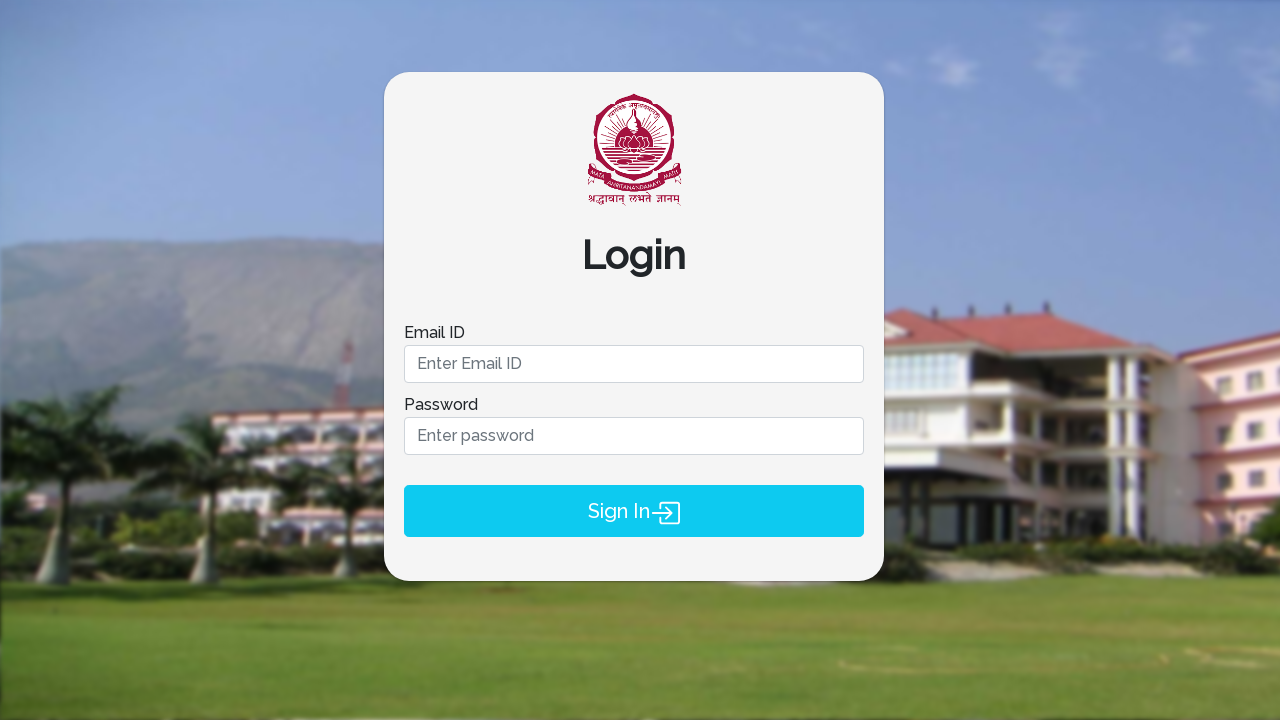

Verified page title contains 'Login'
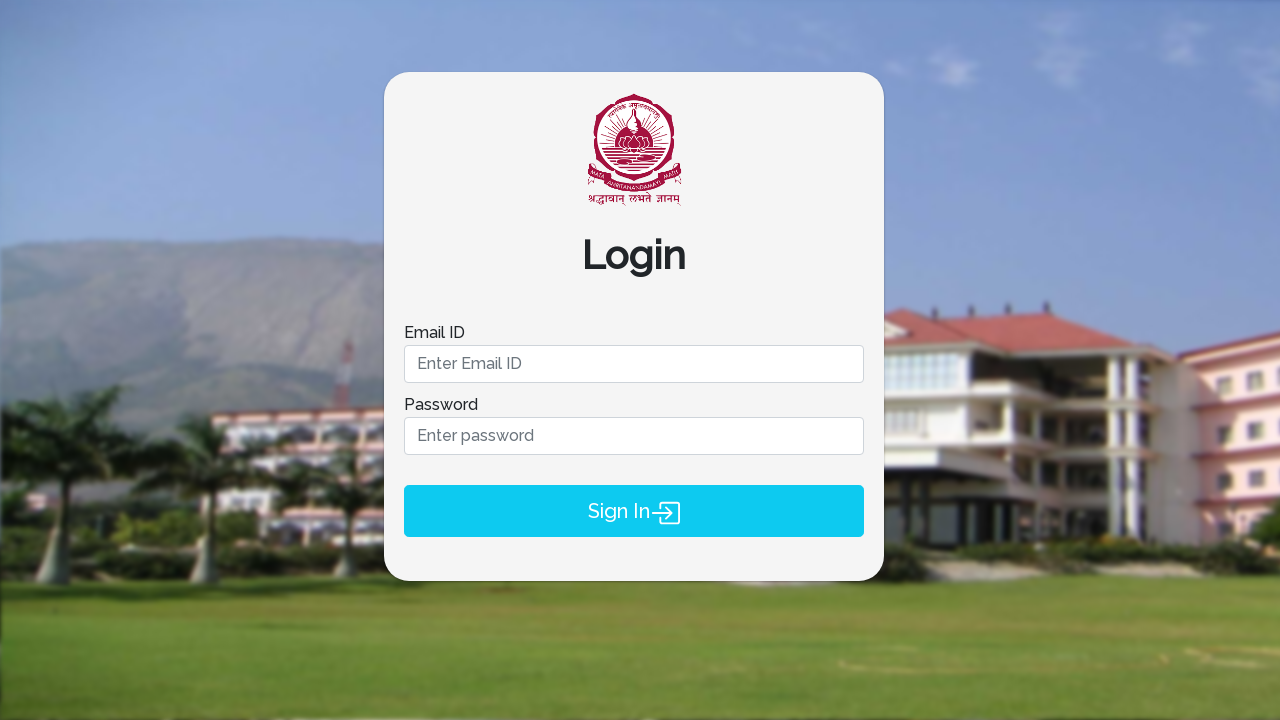

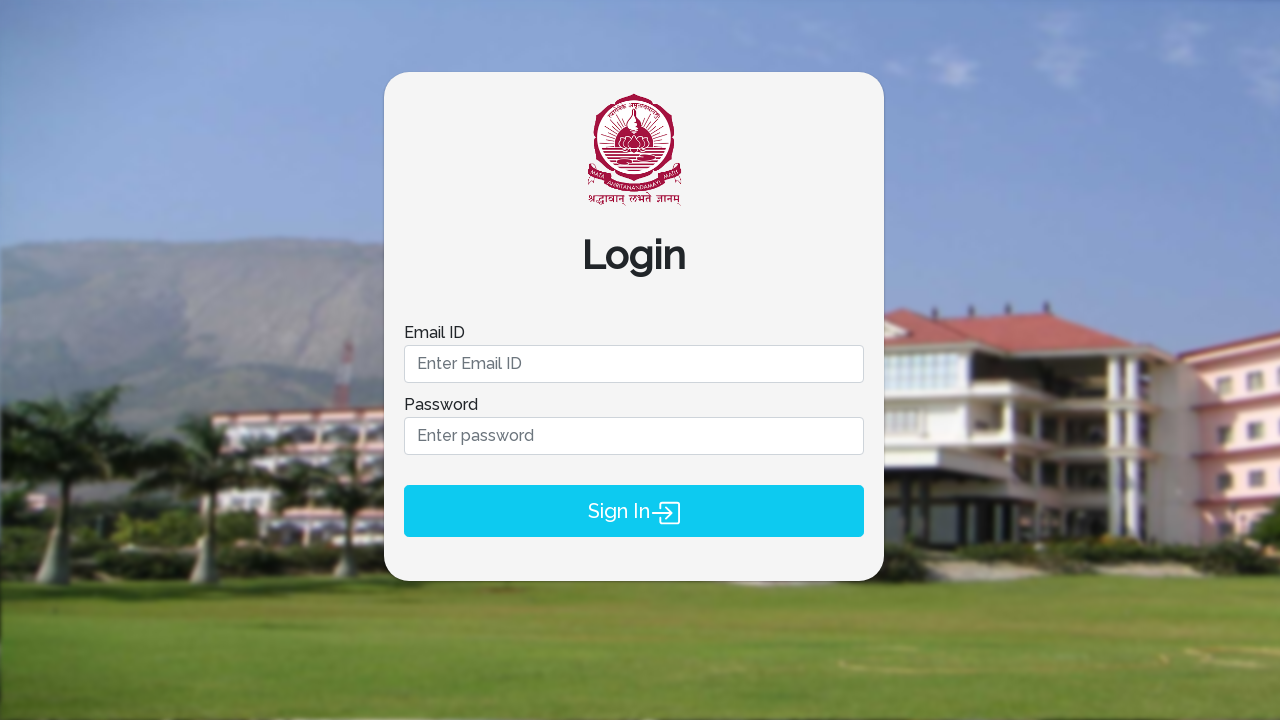